Tests JavaScript prompt alert handling by clicking the prompt button, entering text into the alert dialog, and accepting it

Starting URL: https://the-internet.herokuapp.com/javascript_alerts

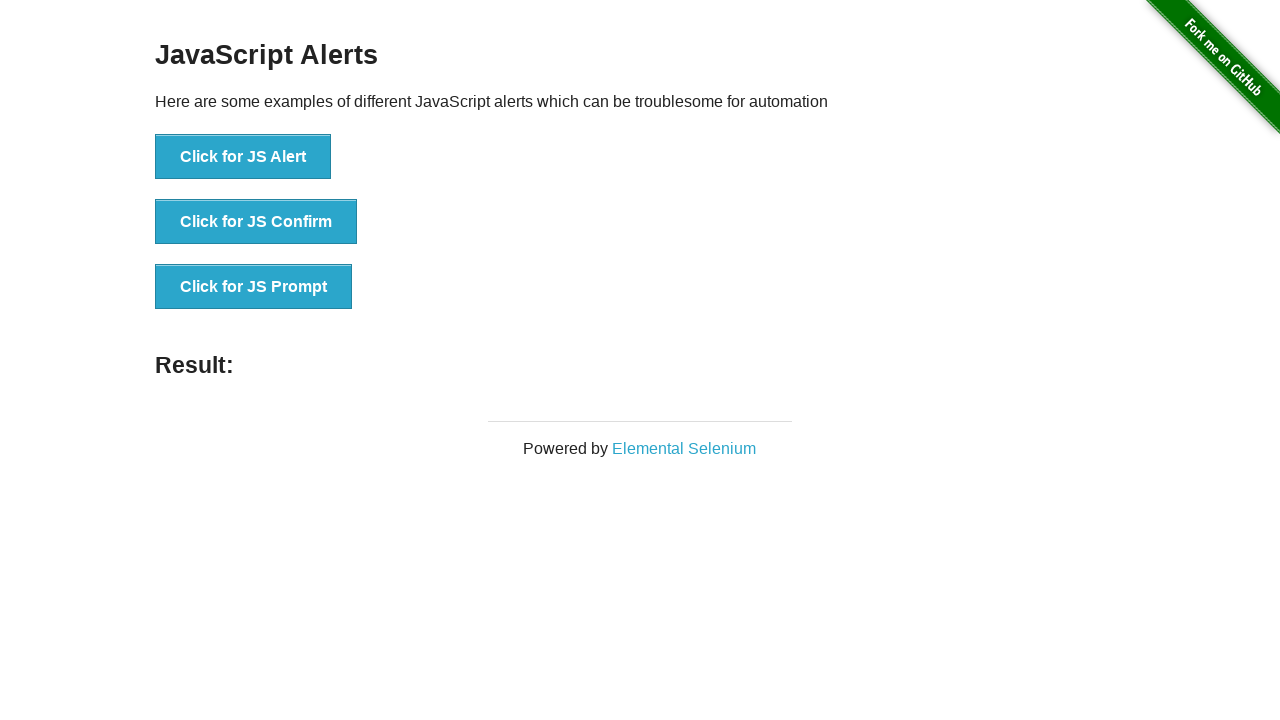

Set up dialog handler to accept prompt with text 'miller'
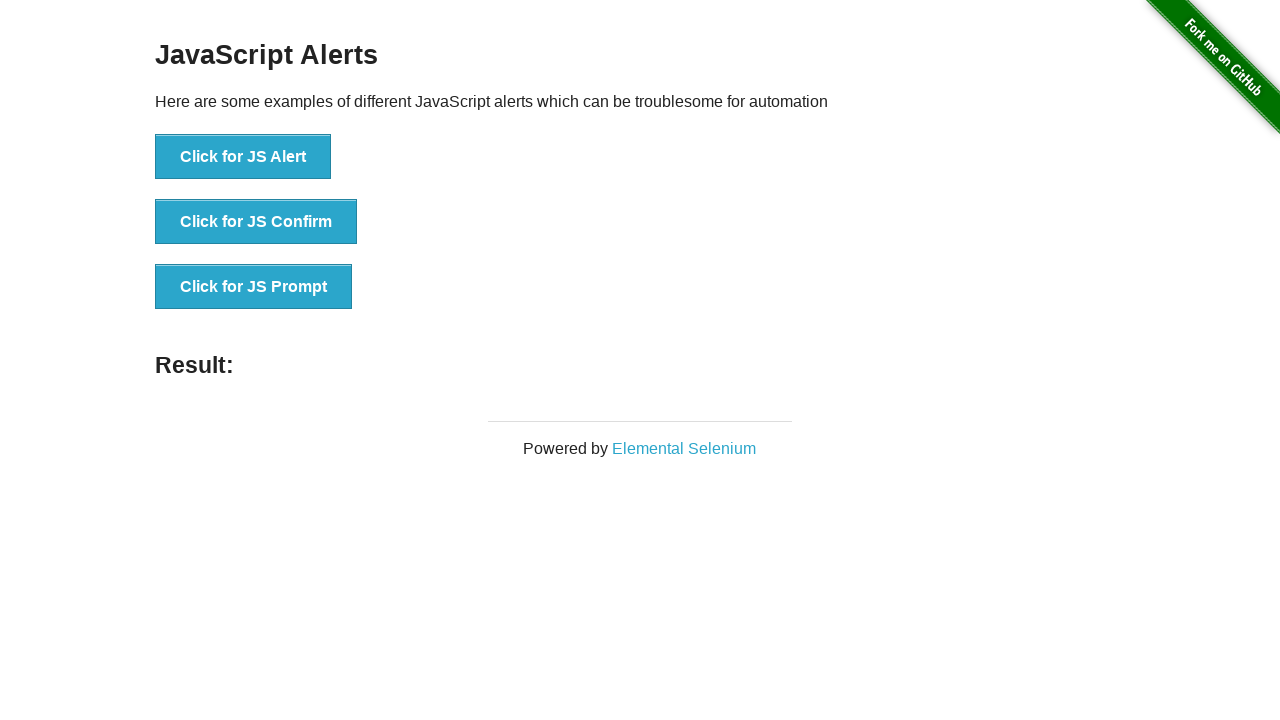

Clicked the JS Prompt button at (254, 287) on xpath=//button[text()='Click for JS Prompt']
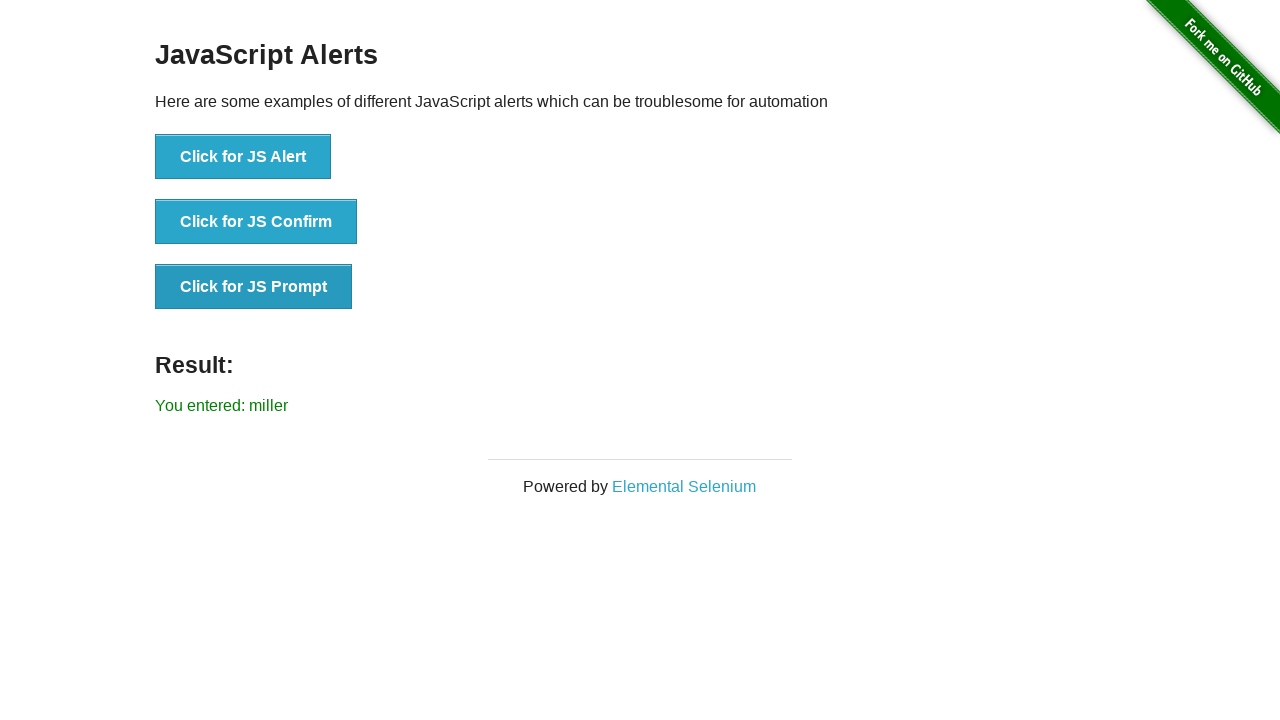

Waited for result element to be displayed
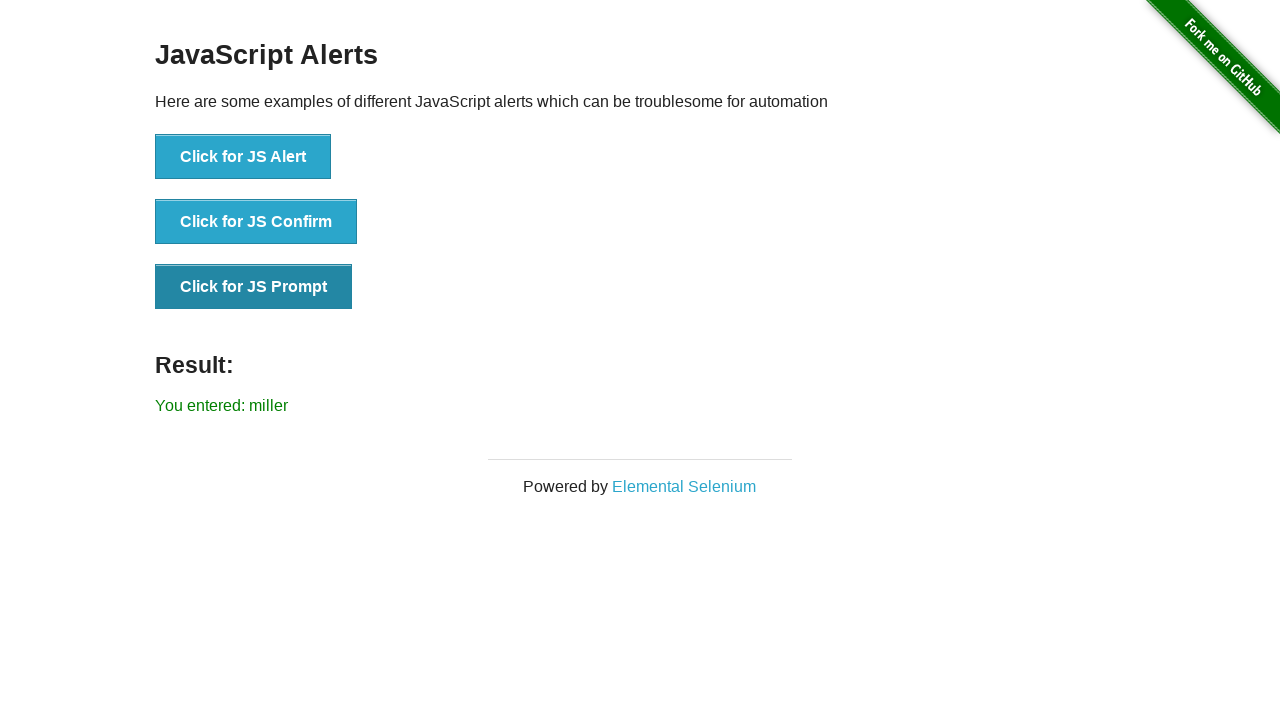

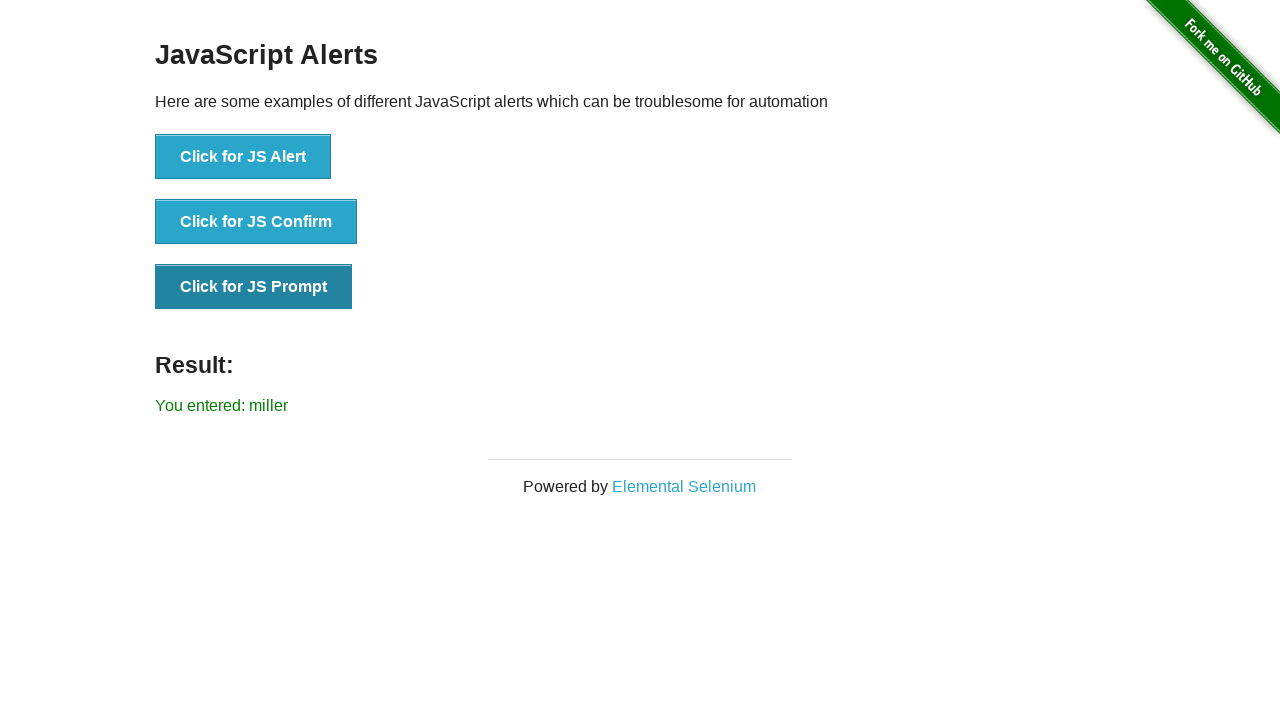